Tests window handling functionality by opening a new window, filling a form field in the new window, closing it, then returning to the original window and filling another form field.

Starting URL: https://www.hyrtutorials.com/p/window-handles-practice.html

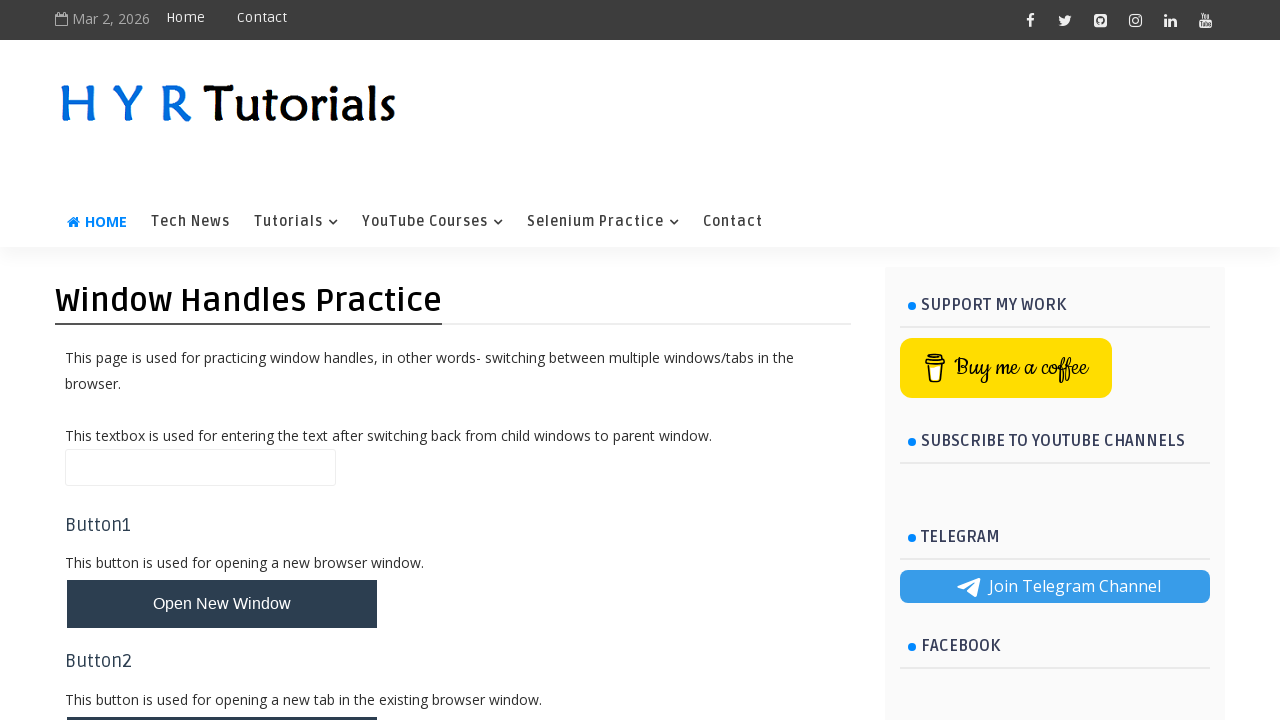

Clicked button to open new window and popup appeared at (222, 604) on button#newWindowBtn
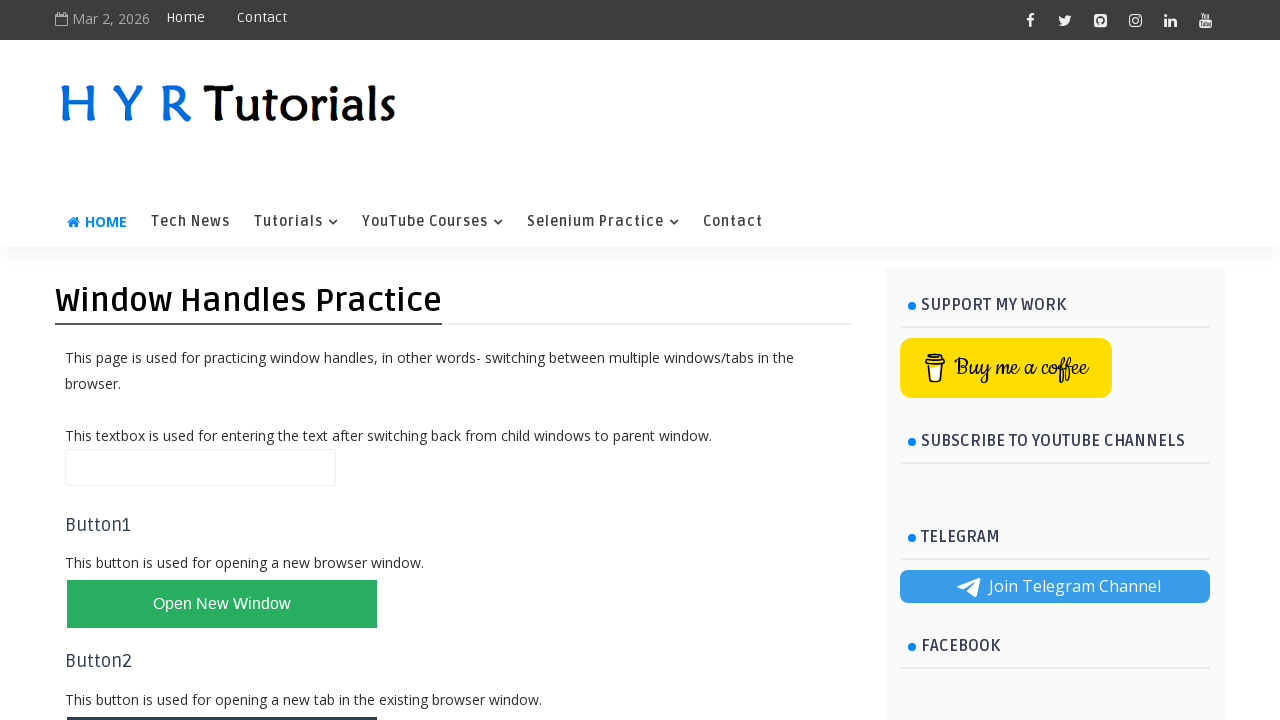

Retrieved new window/tab reference
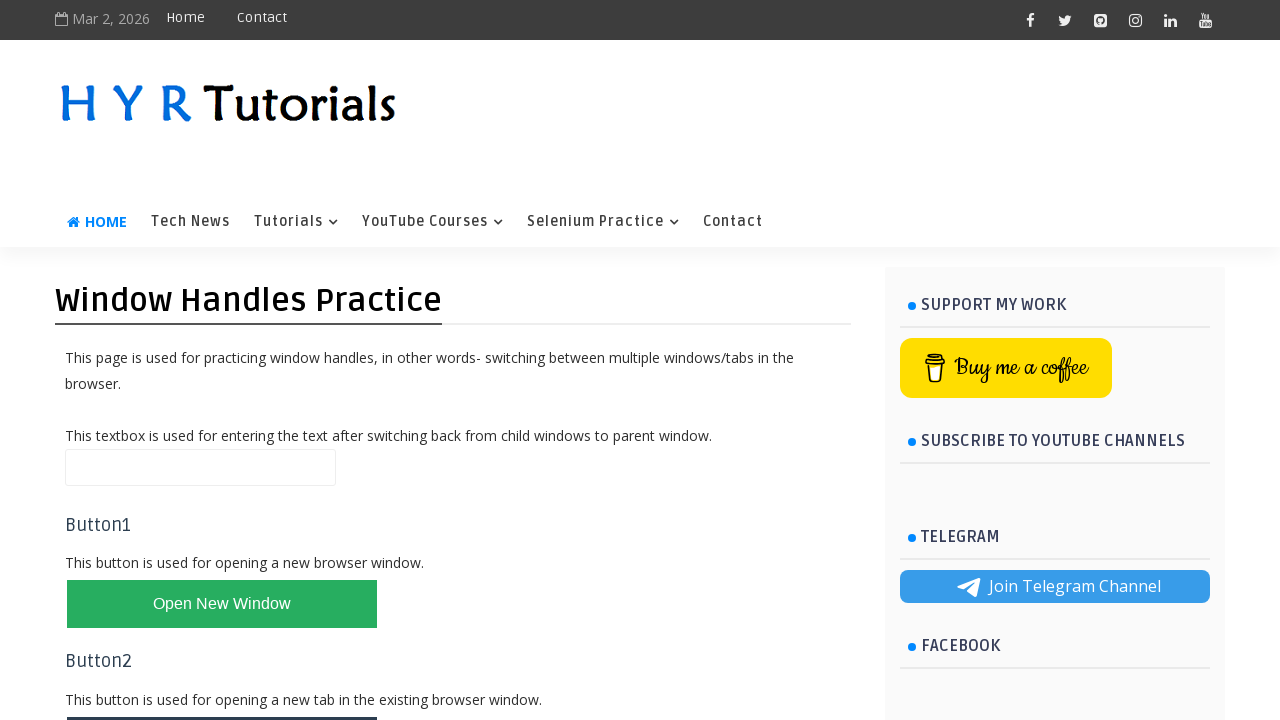

Filled firstName field with 'Marcus' in new window on #firstName
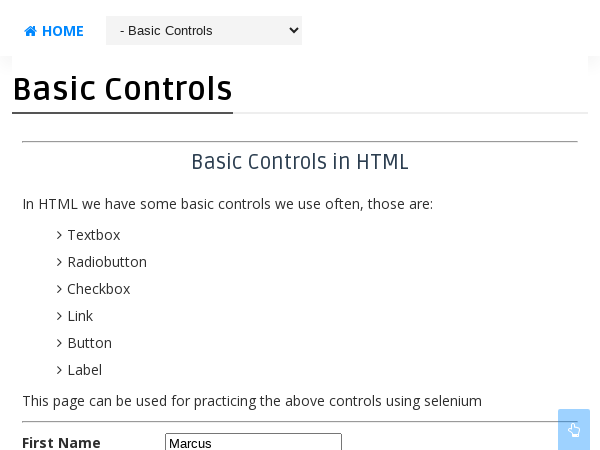

Closed the new window
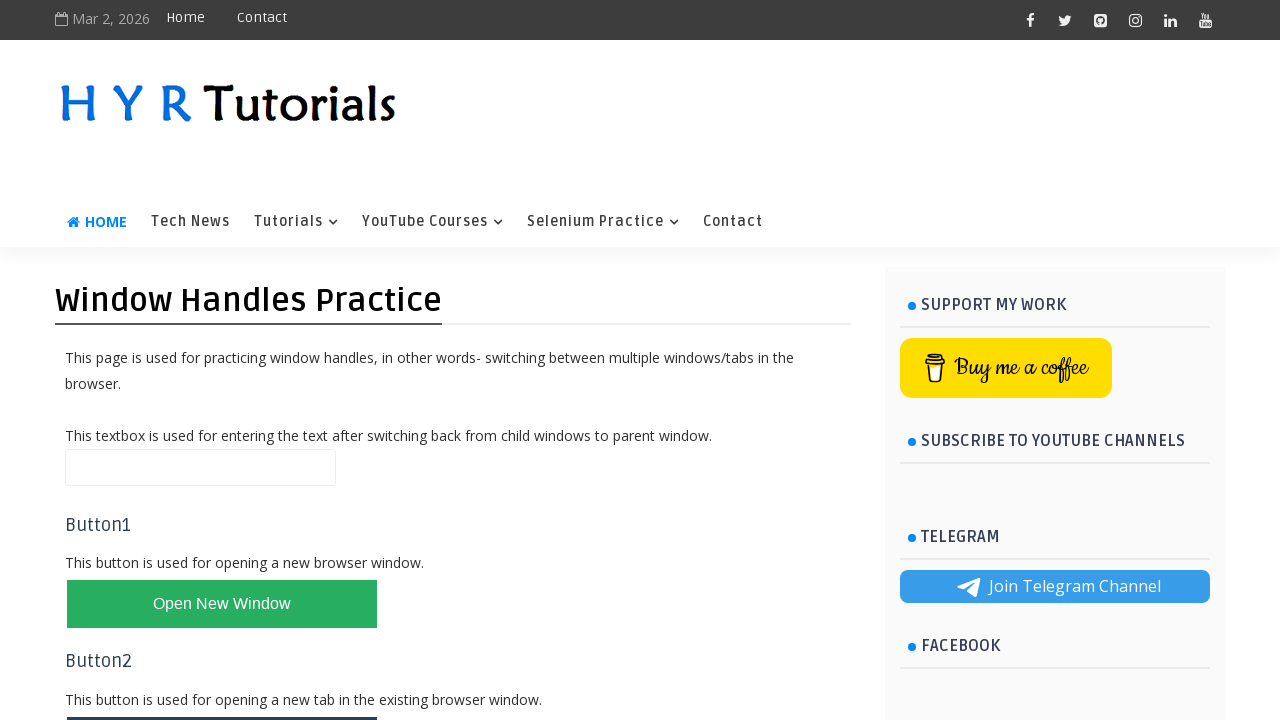

Filled name field with 'Marcus Wellington' in original window on #name
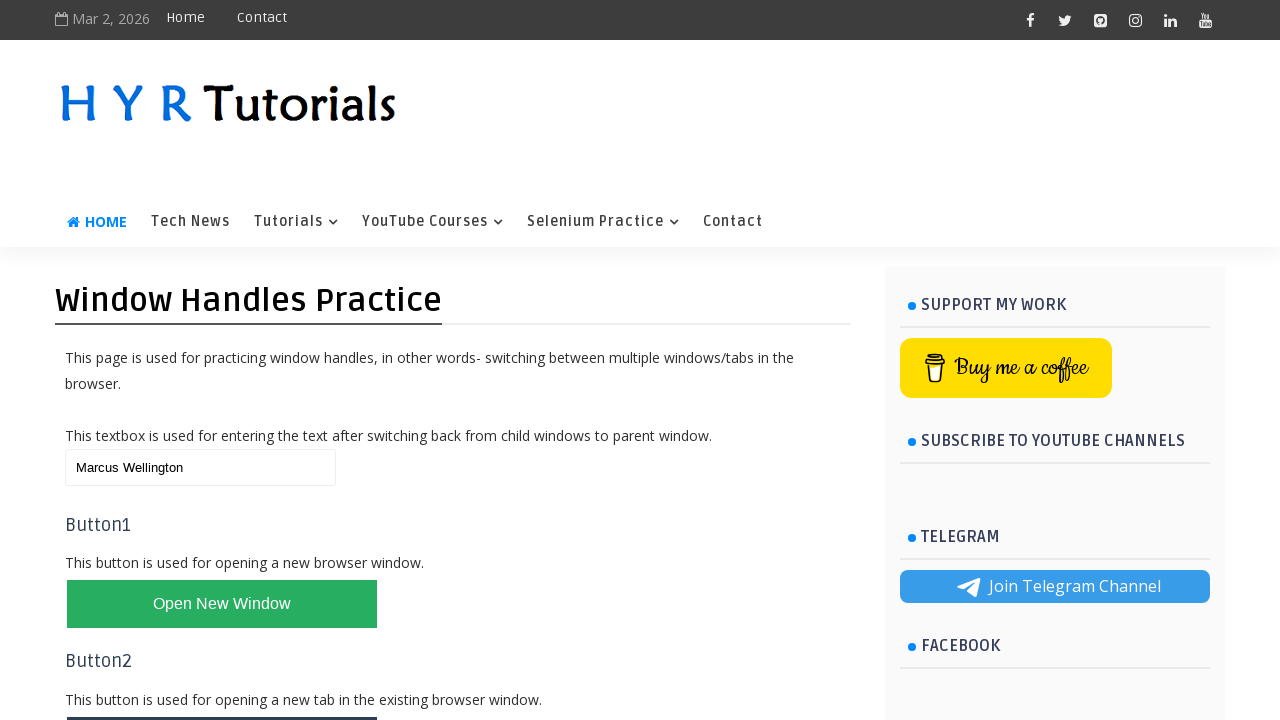

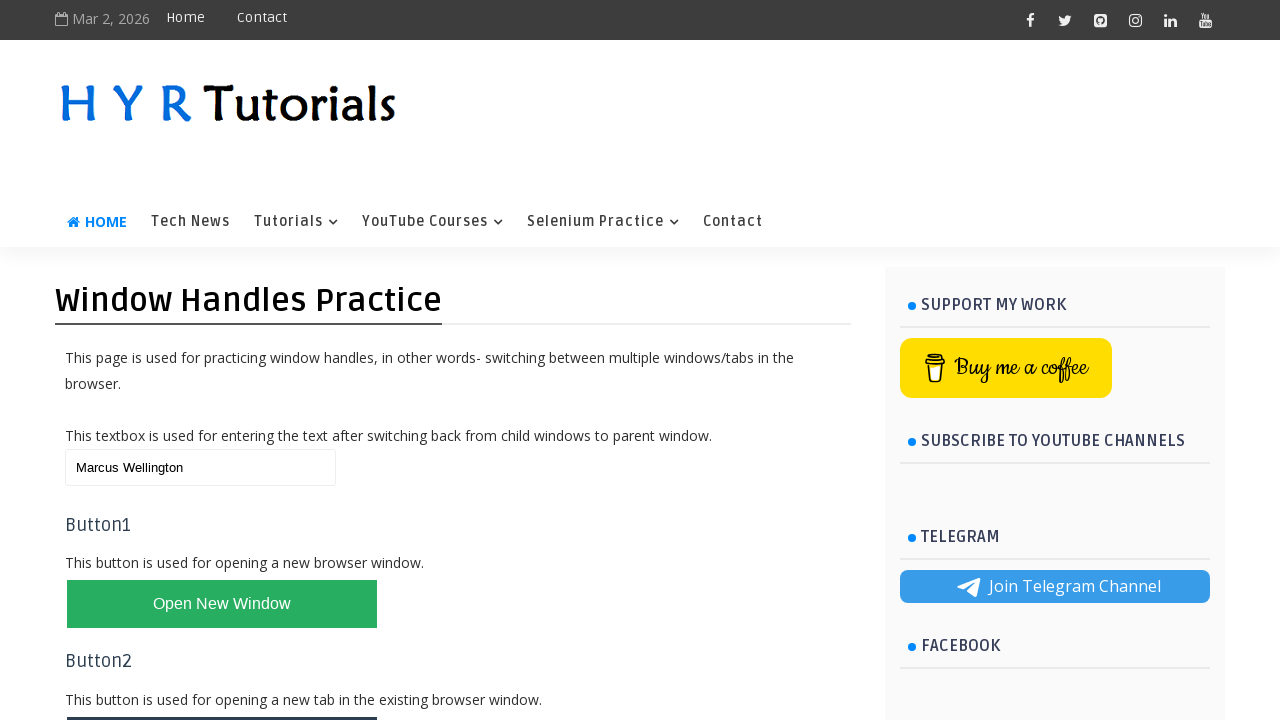